Solves a math captcha by reading a value from an element attribute, calculating the result, filling the answer, checking checkboxes, and submitting the form

Starting URL: http://suninjuly.github.io/get_attribute.html

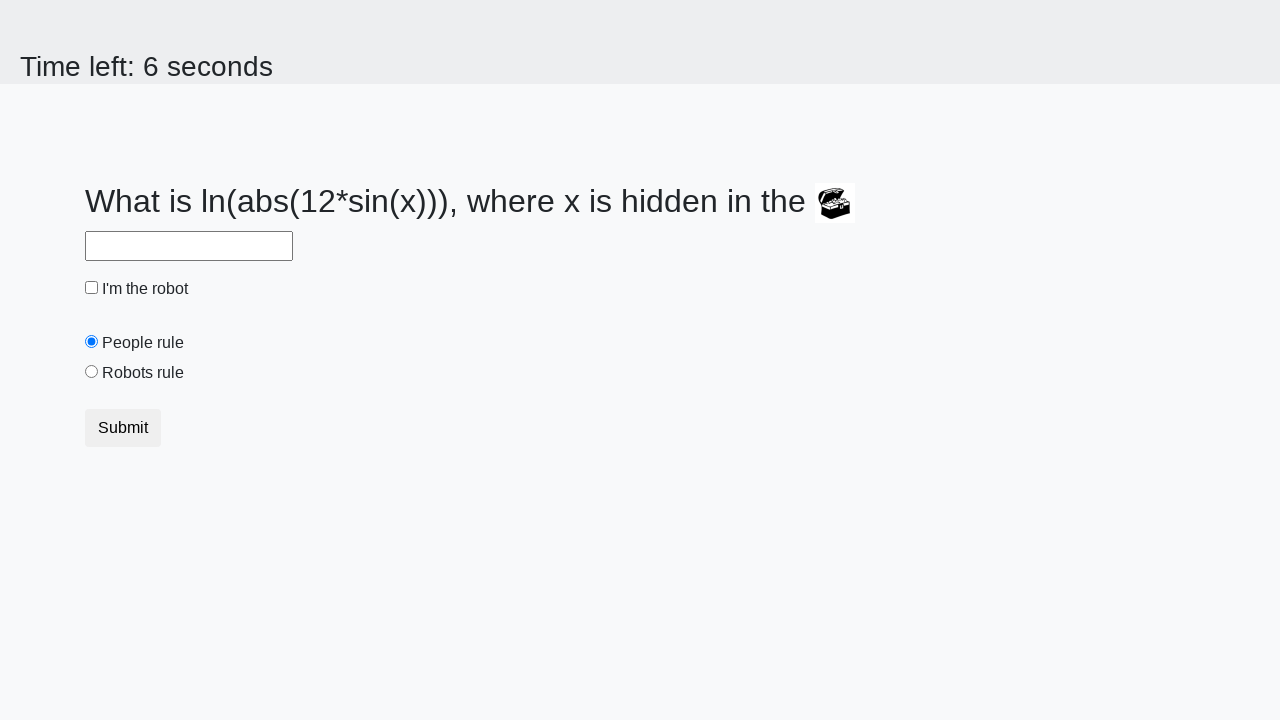

Located treasure element
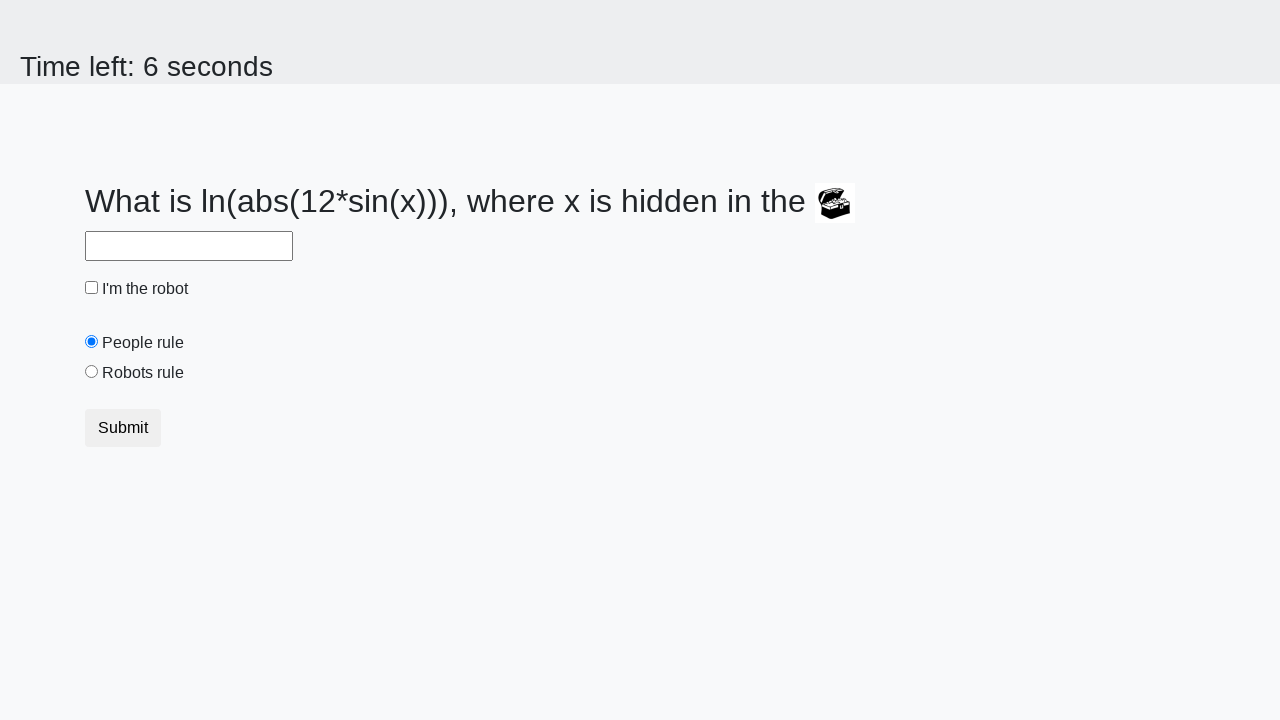

Retrieved valuex attribute from treasure element
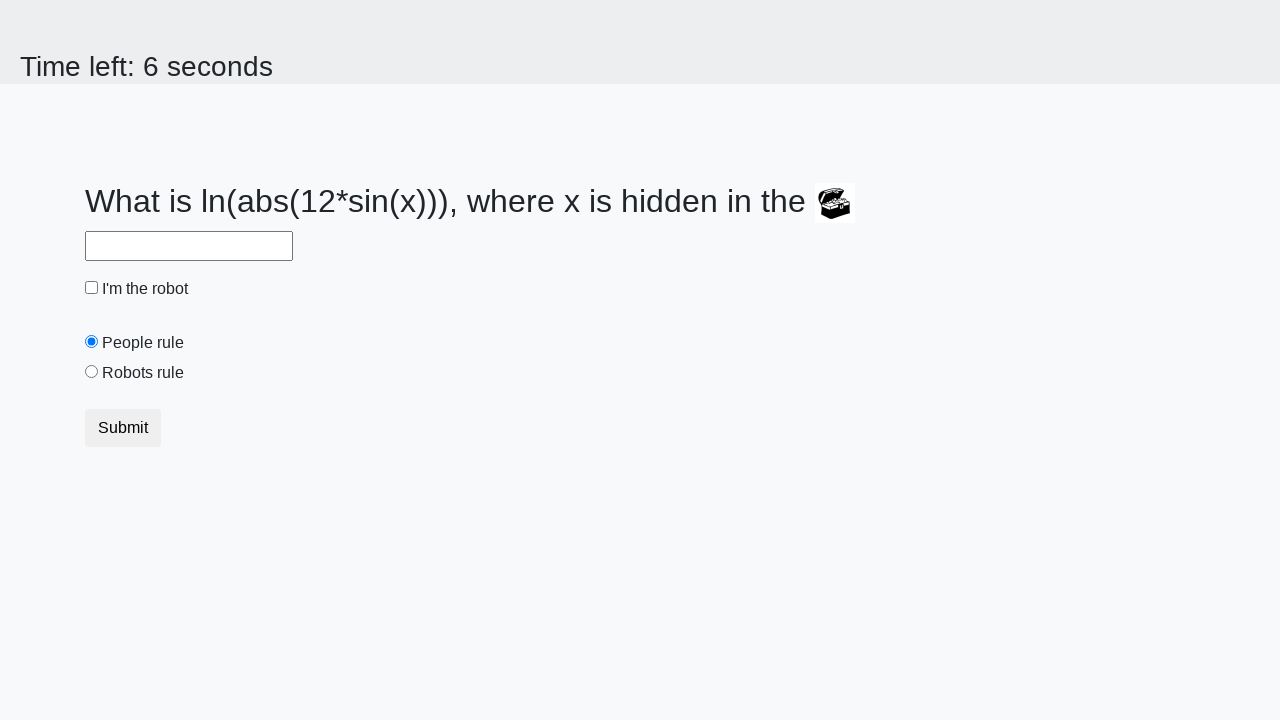

Calculated math captcha answer using logarithmic formula
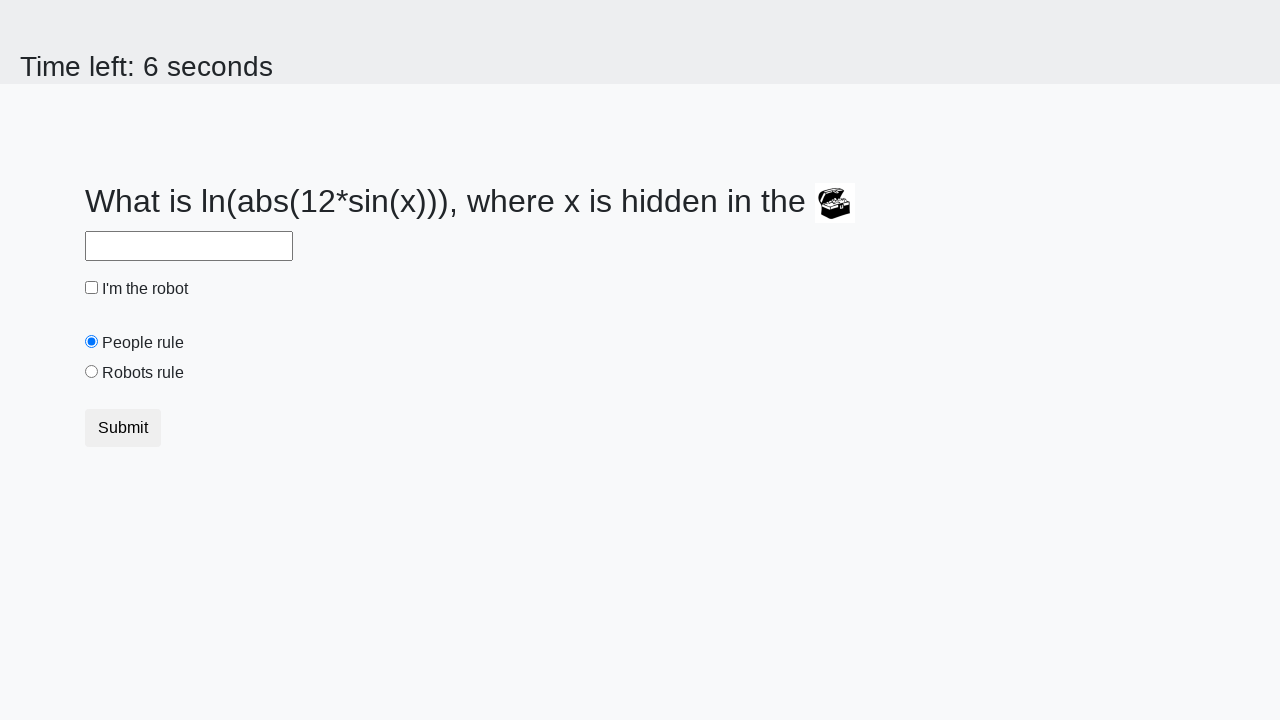

Filled answer field with calculated result on #answer
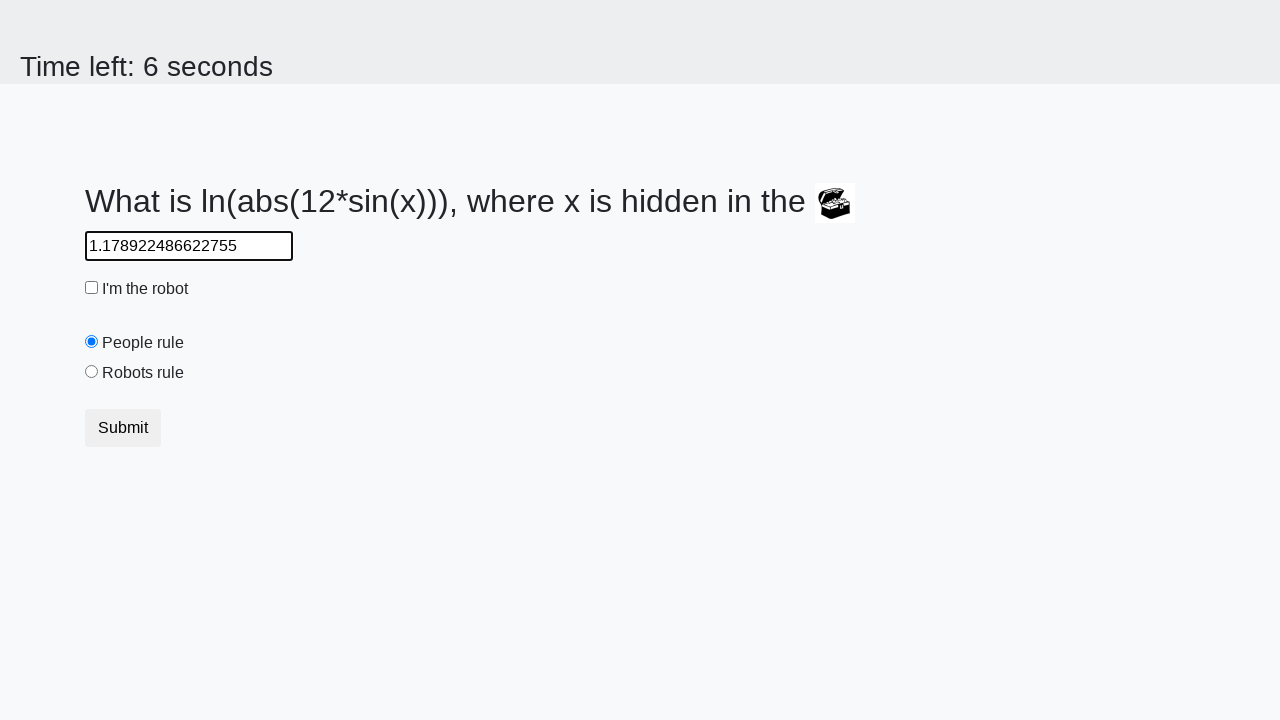

Checked the robot checkbox at (92, 288) on #robotCheckbox
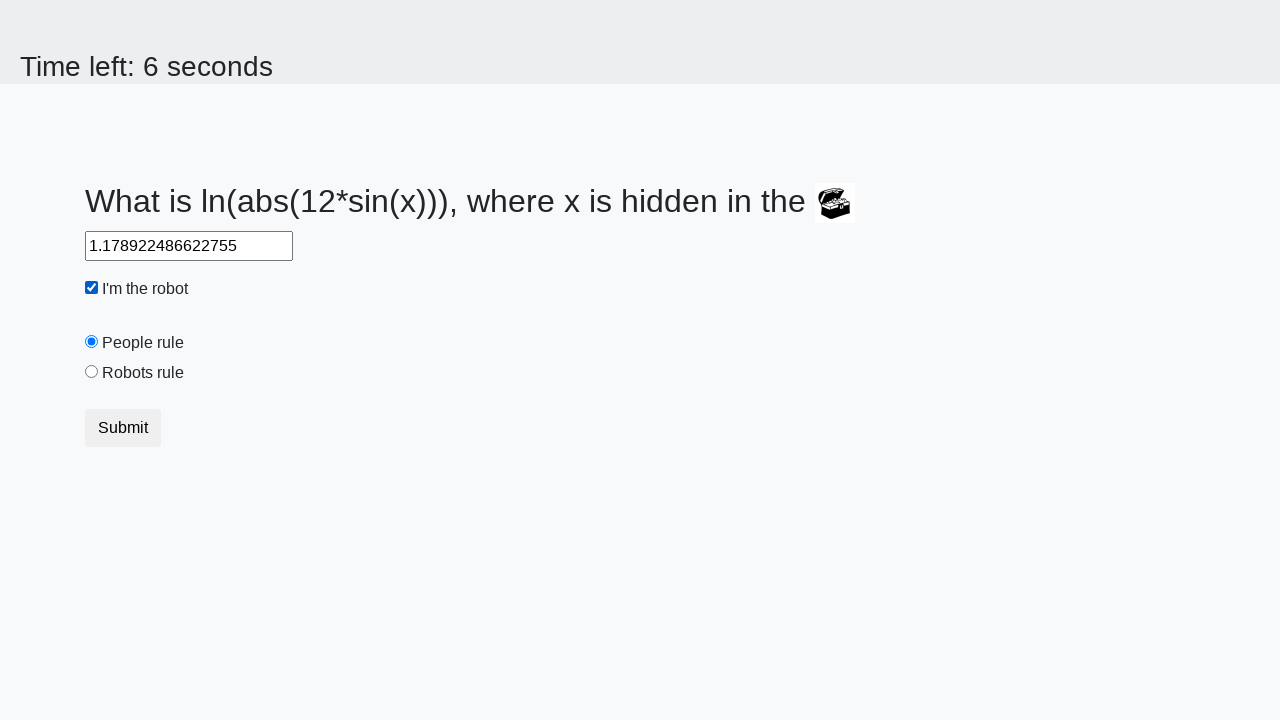

Selected the robots rule radio button at (92, 372) on #robotsRule
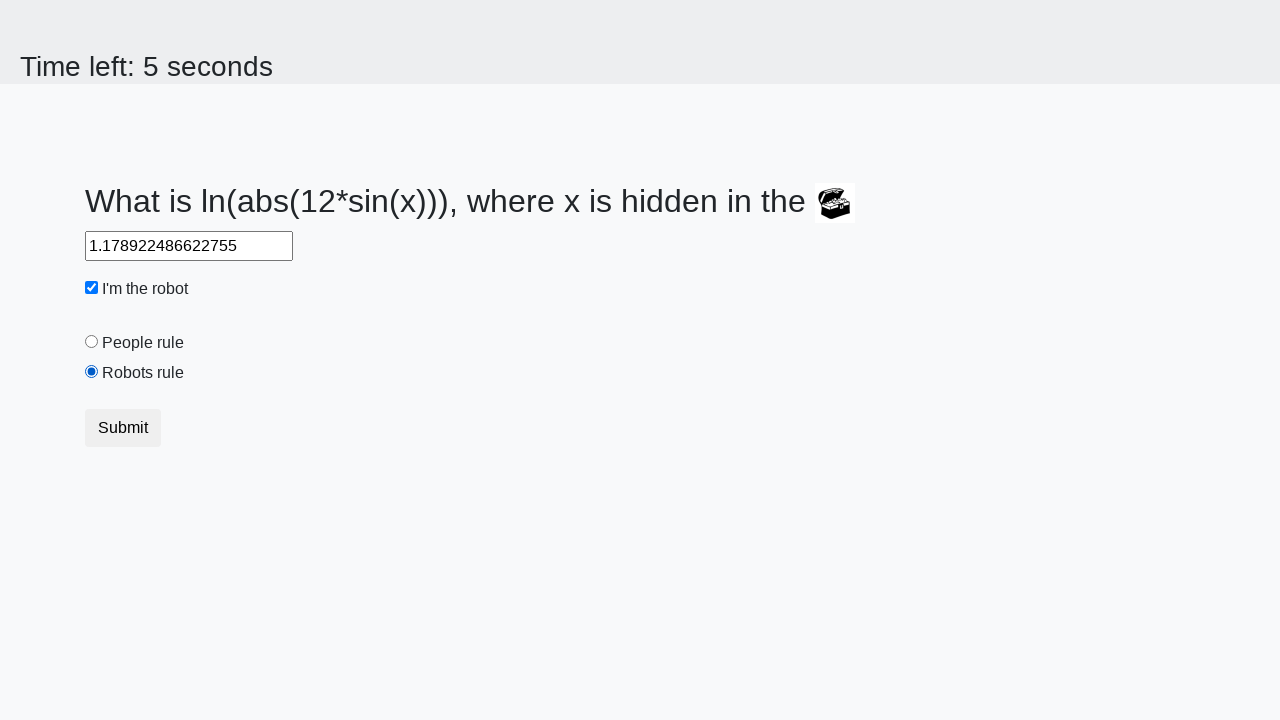

Submitted the form at (123, 428) on button[type='submit']
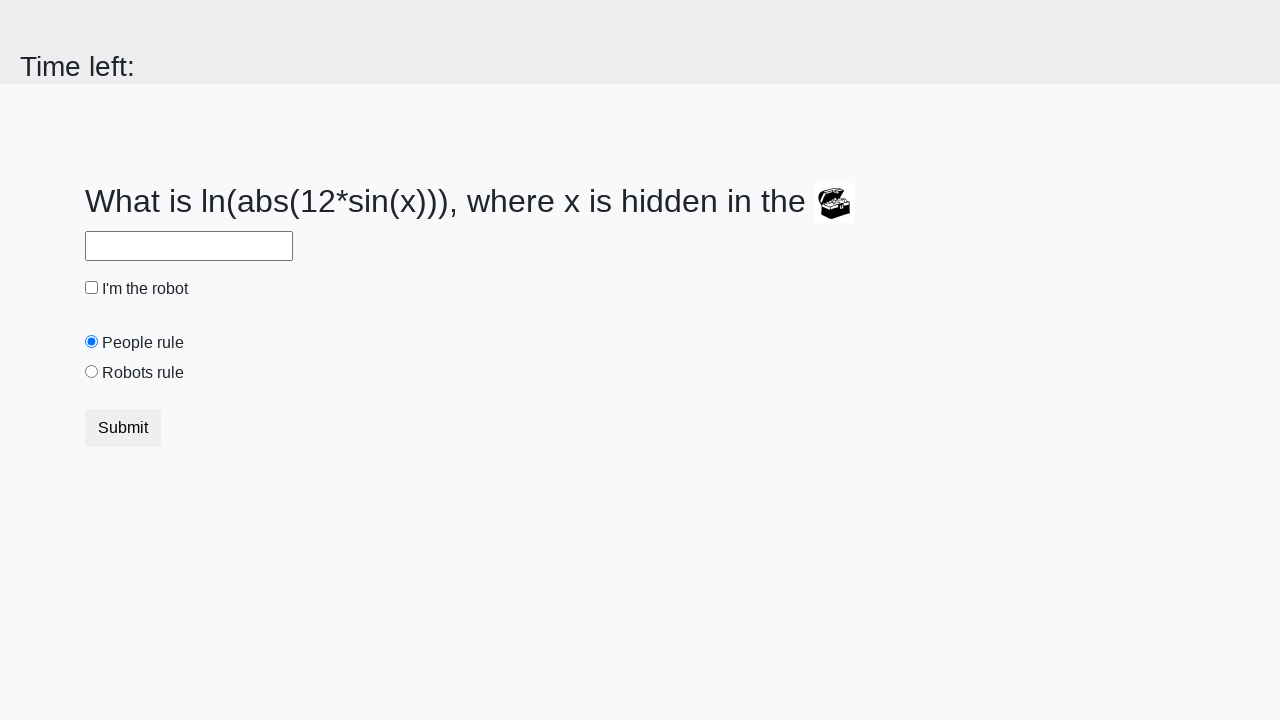

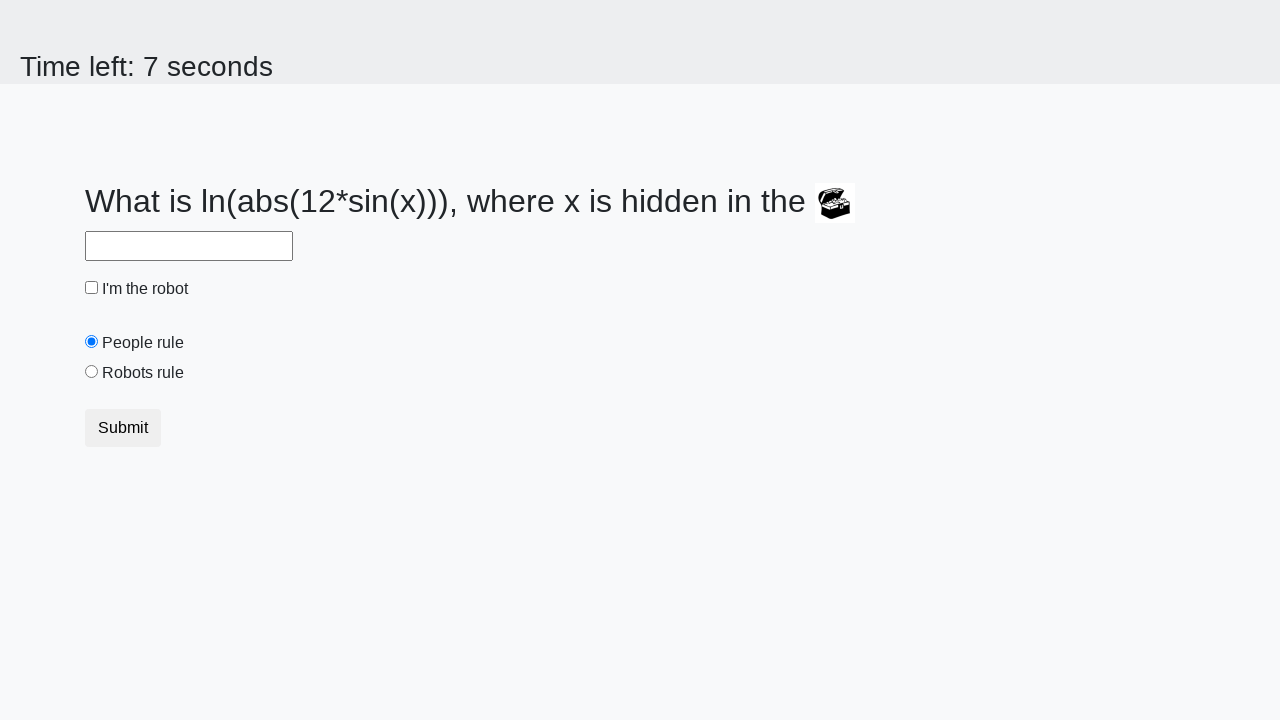